Tests an e-commerce practice site by searching for products containing "ber", adding all matching products to cart, proceeding to checkout, and applying a promo code to verify the discount is applied.

Starting URL: https://rahulshettyacademy.com/seleniumPractise

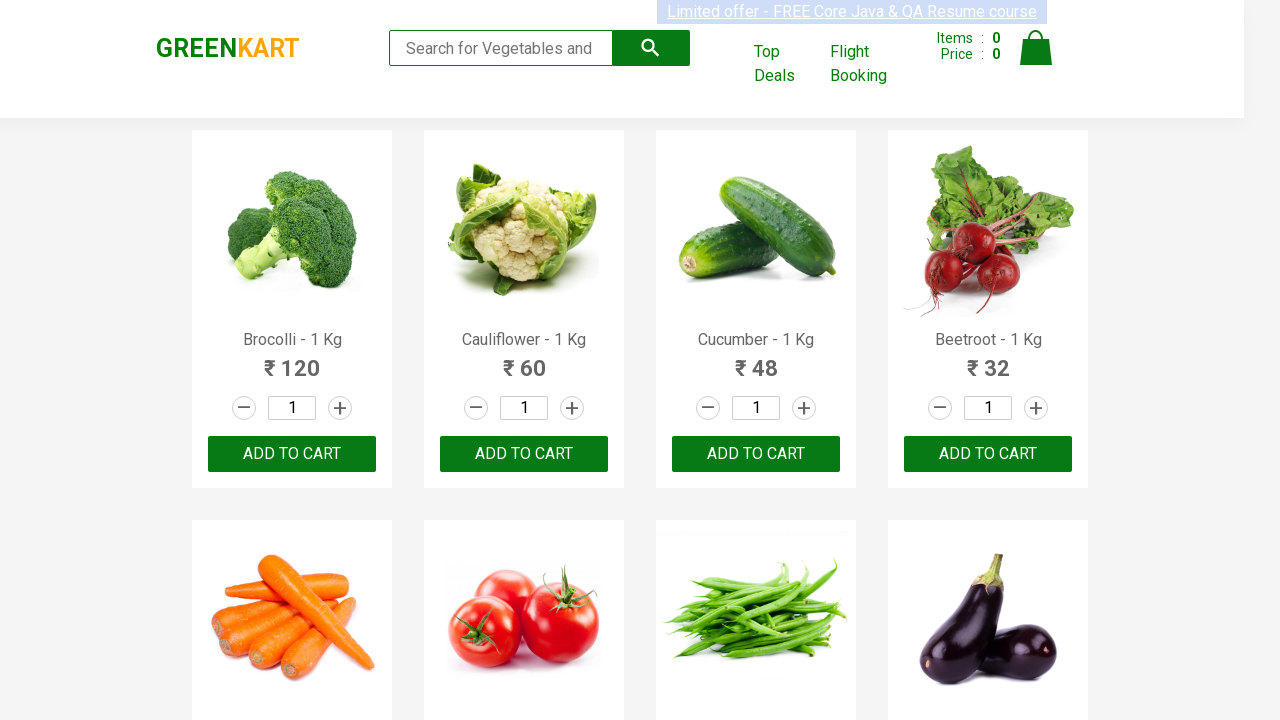

Filled search field with 'ber' on [placeholder*='for']
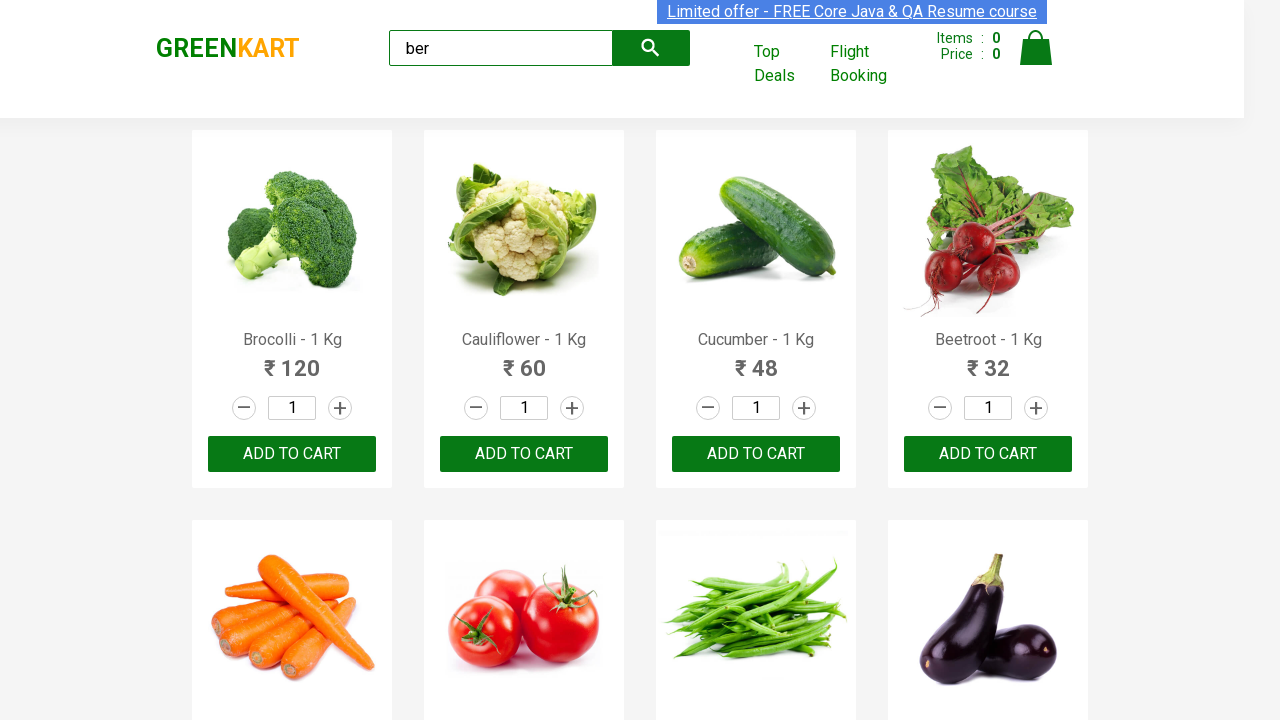

Waited 2 seconds for search results to load
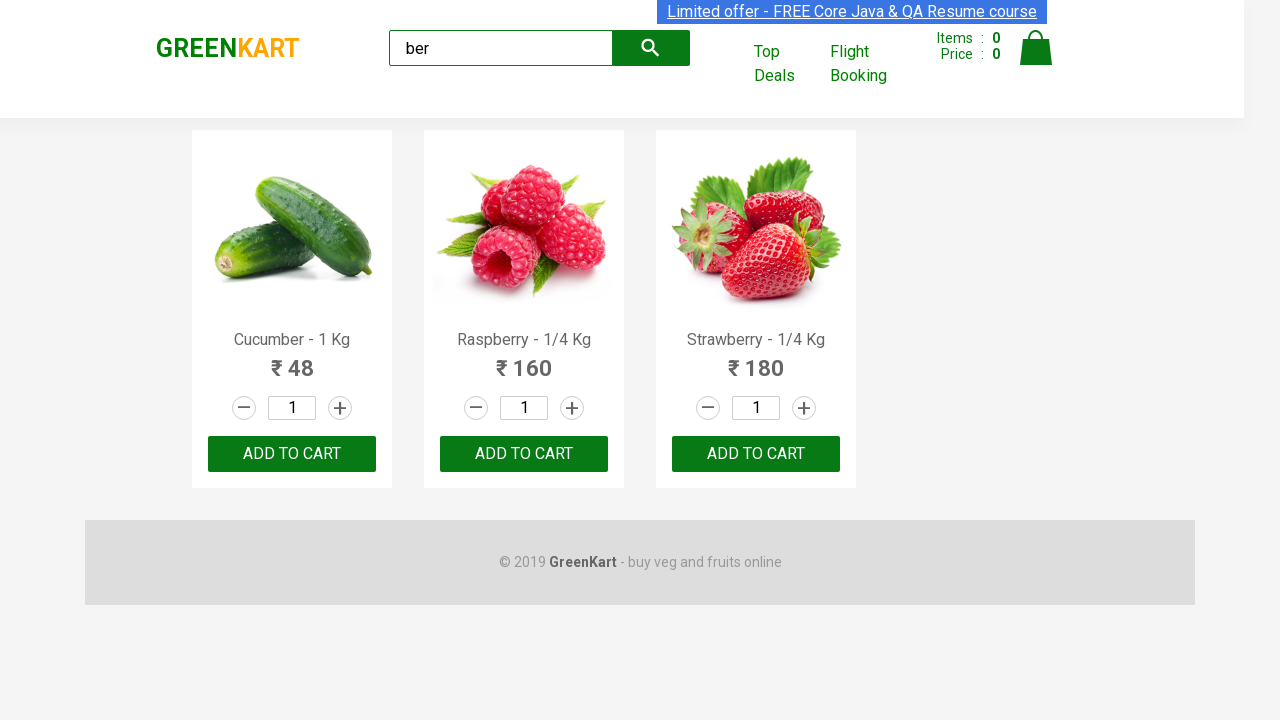

Found 3 products matching 'ber'
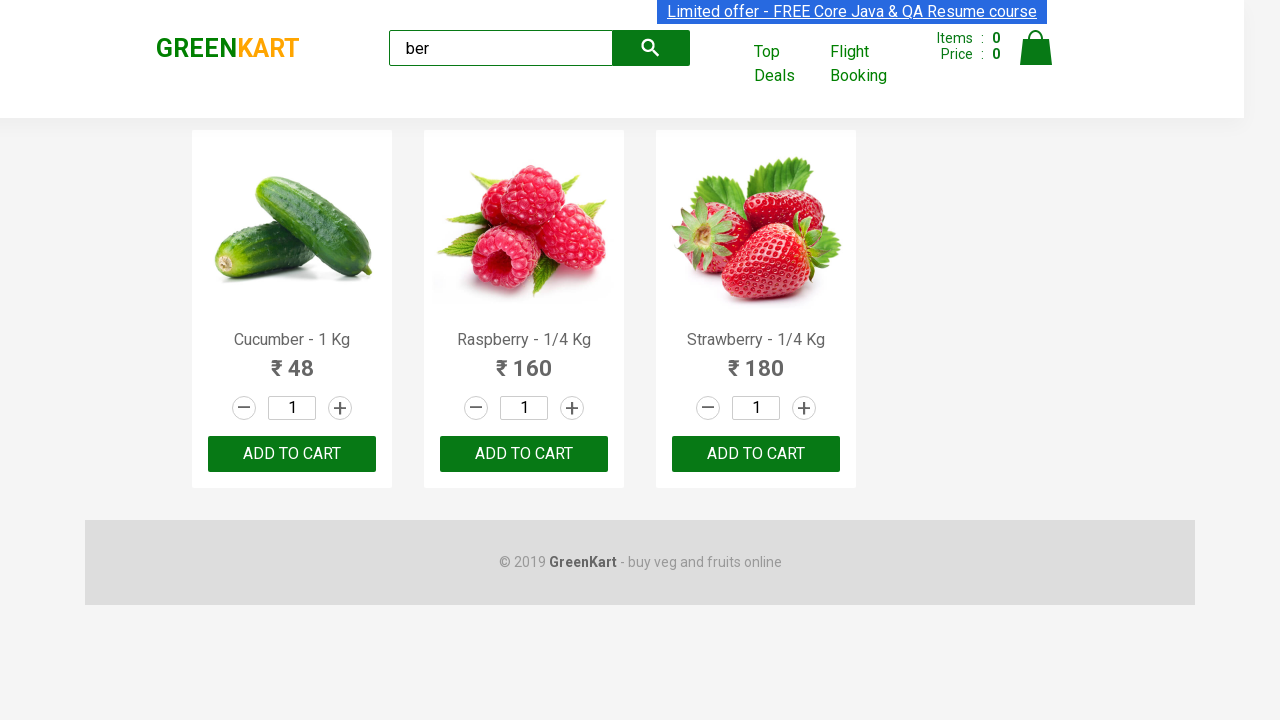

Added product to cart at (292, 454) on div[class^='product'] [type*='button'] >> nth=0
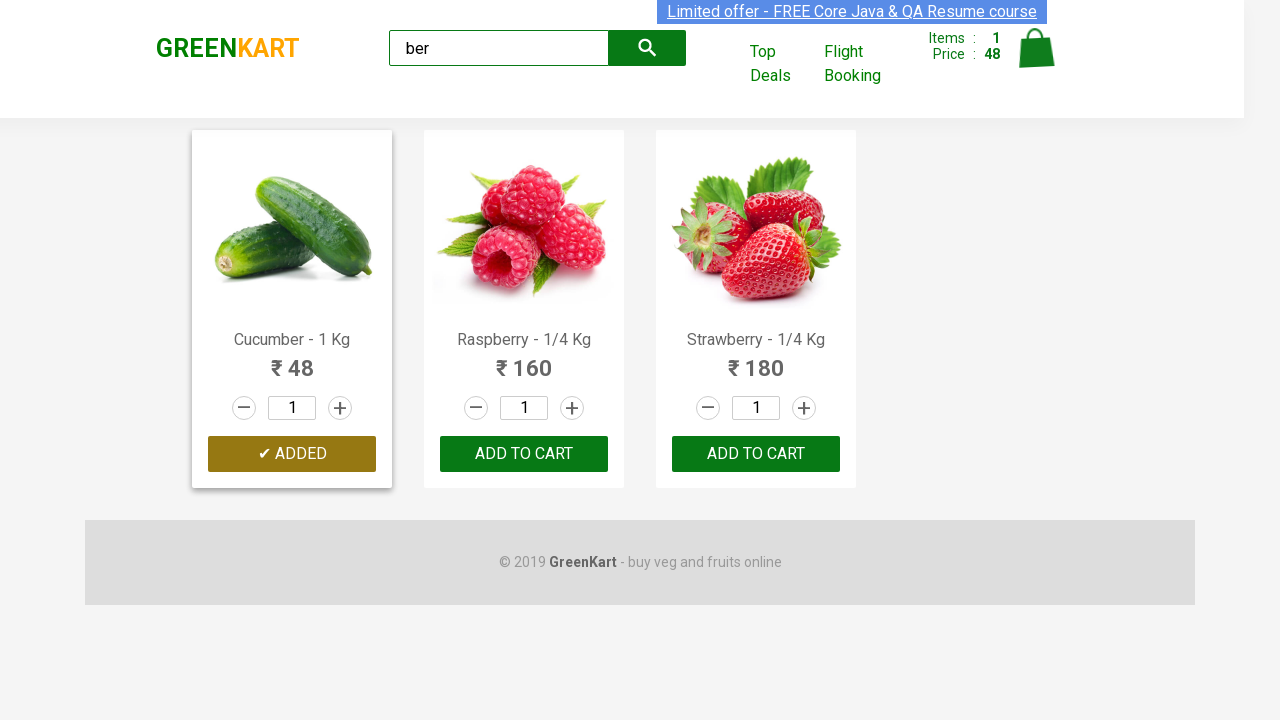

Added product to cart at (524, 454) on div[class^='product'] [type*='button'] >> nth=1
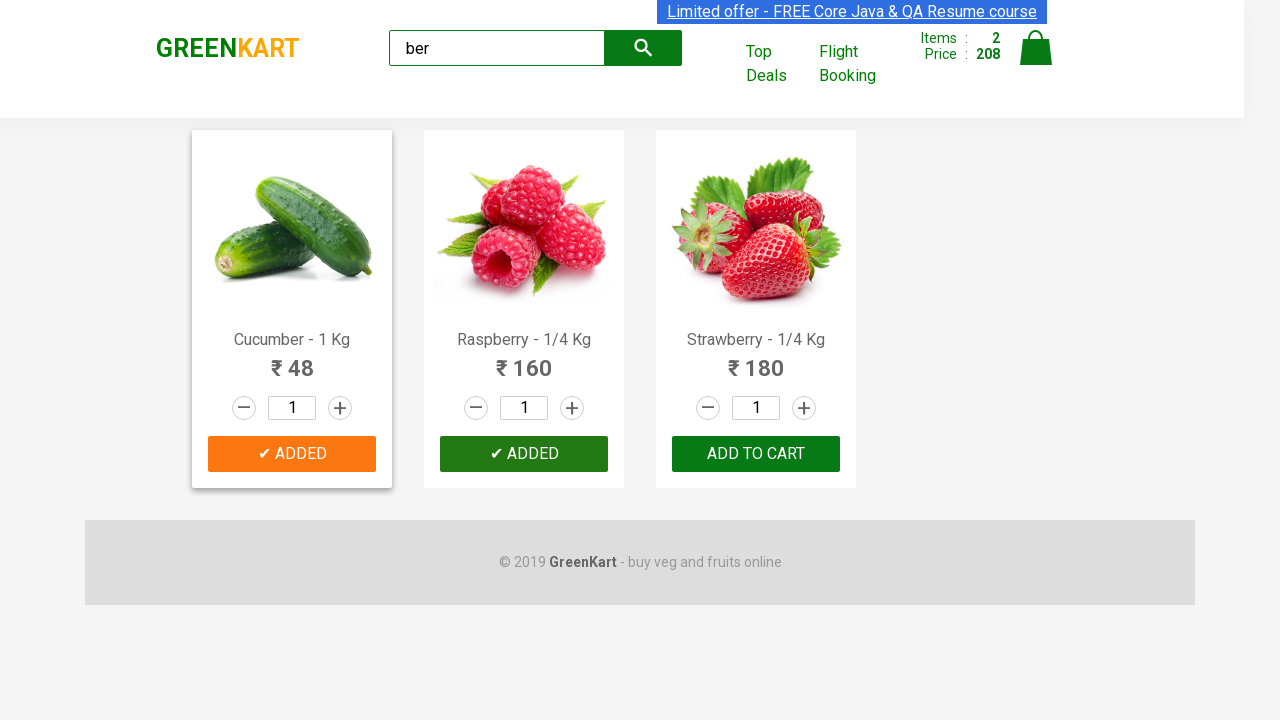

Added product to cart at (756, 454) on div[class^='product'] [type*='button'] >> nth=2
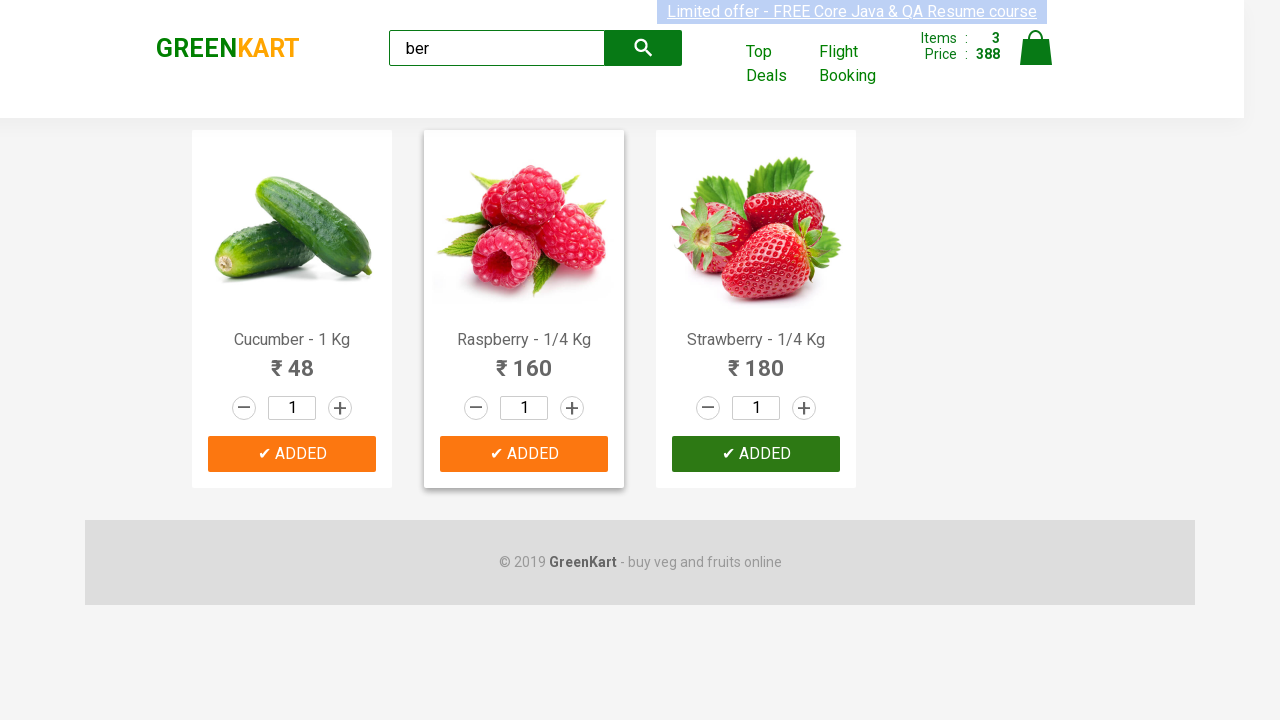

Clicked cart icon to view cart at (1036, 59) on .cart-icon
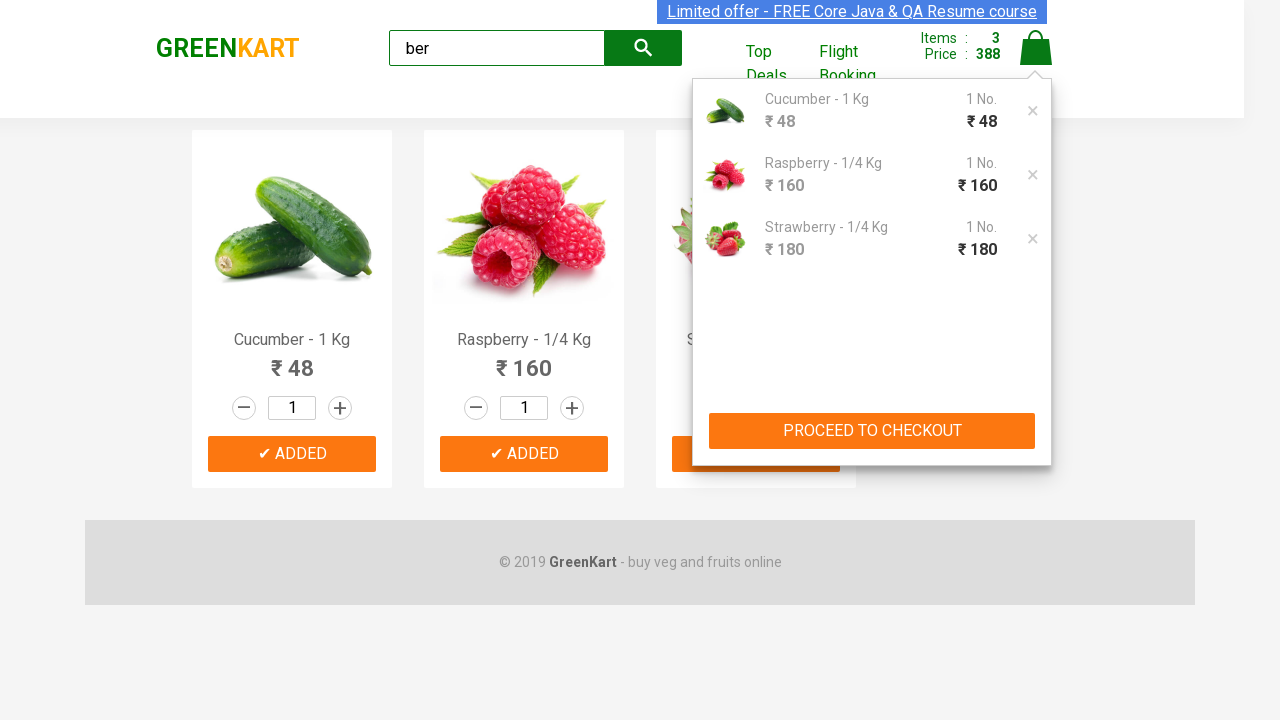

Clicked proceed to checkout button at (872, 431) on div[class^='action']:nth-child(2) button[type='button']
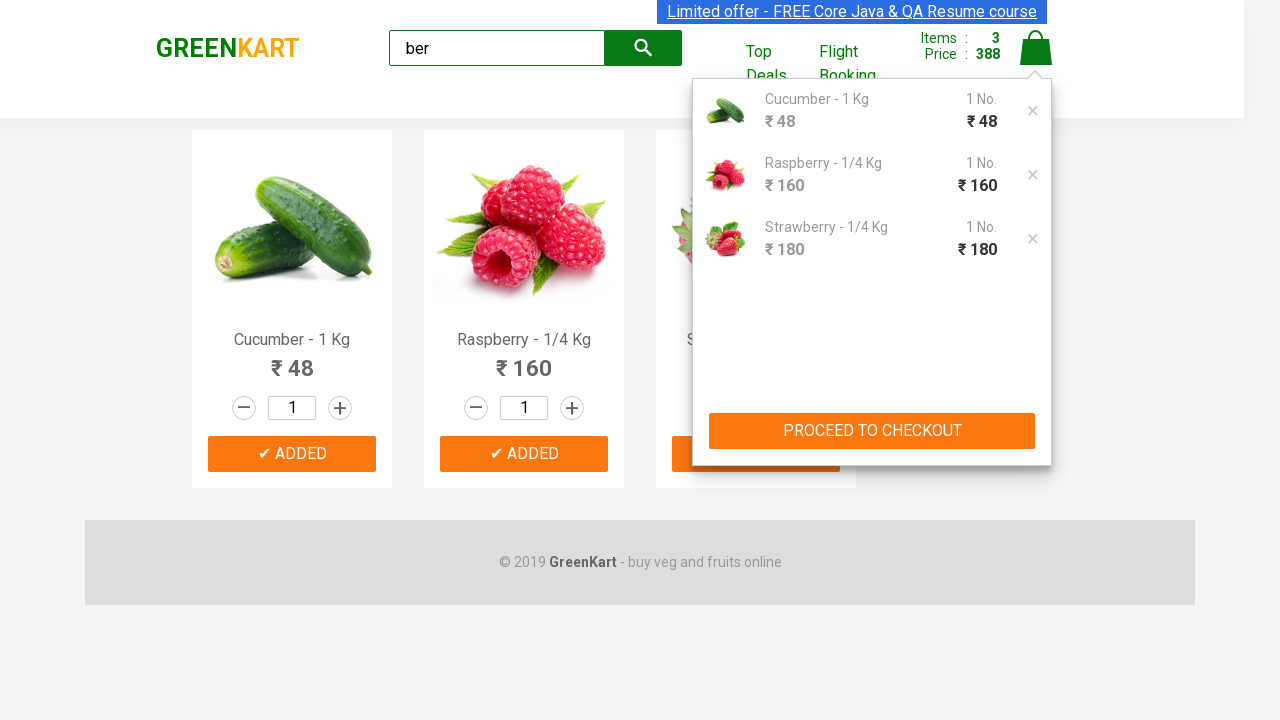

Entered promo code 'rahulshettyacademy' on .promoCode
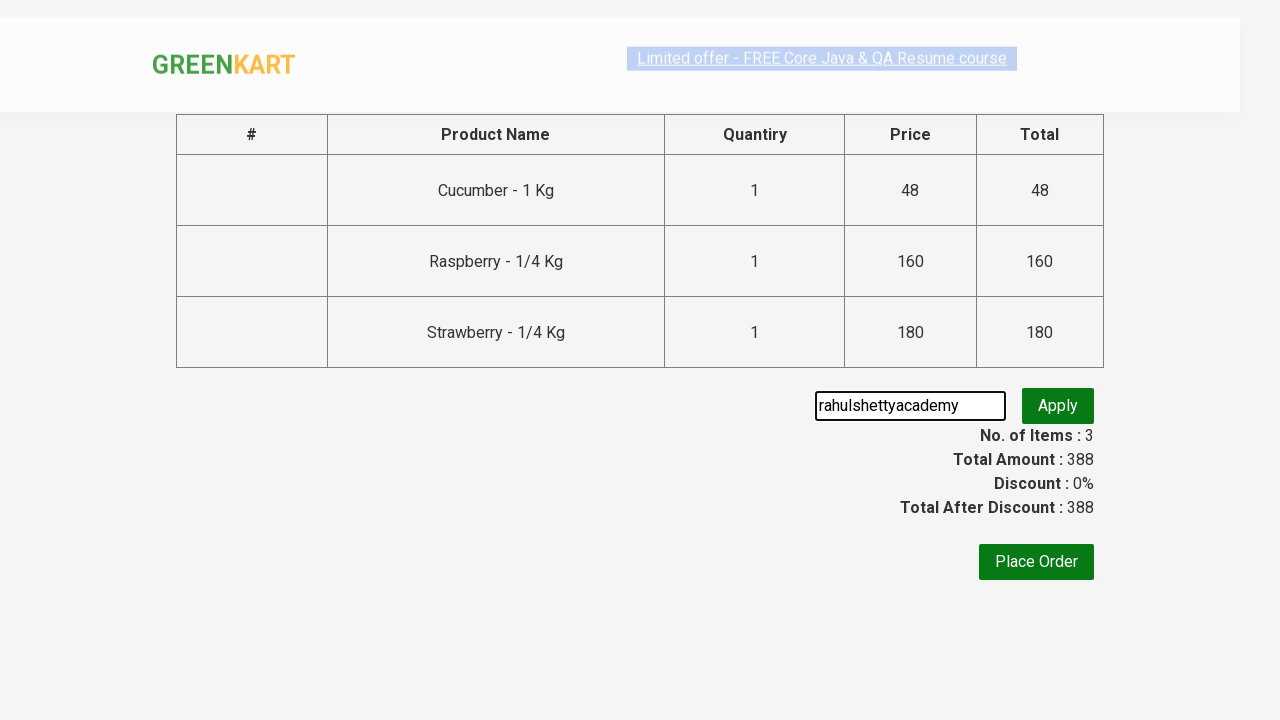

Clicked apply promo button at (1058, 406) on .promoBtn
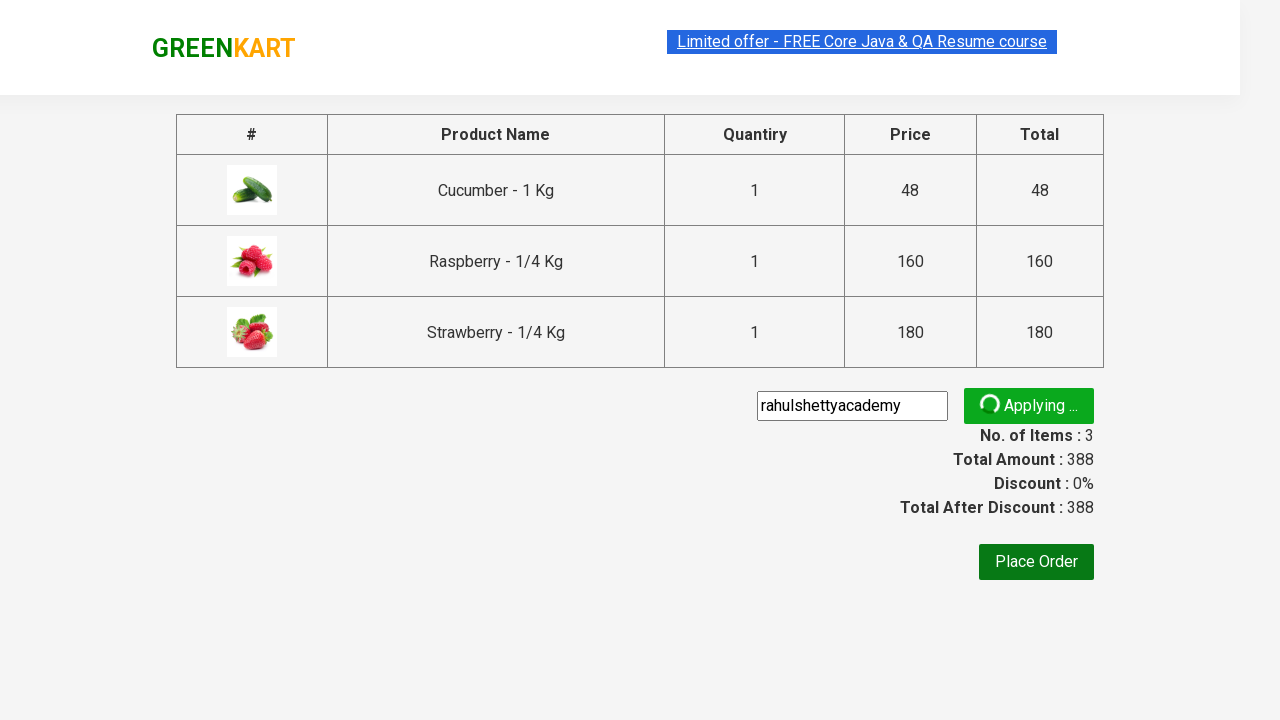

Promo loader disappeared
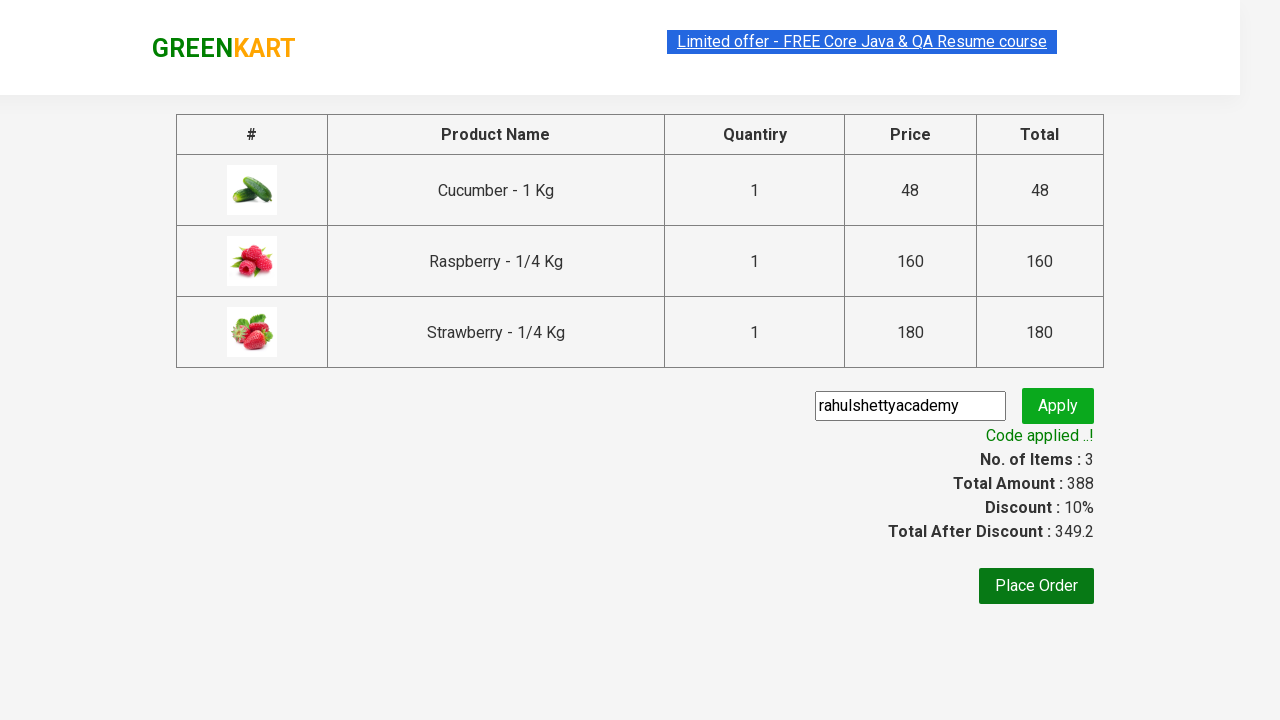

Promo success message appeared
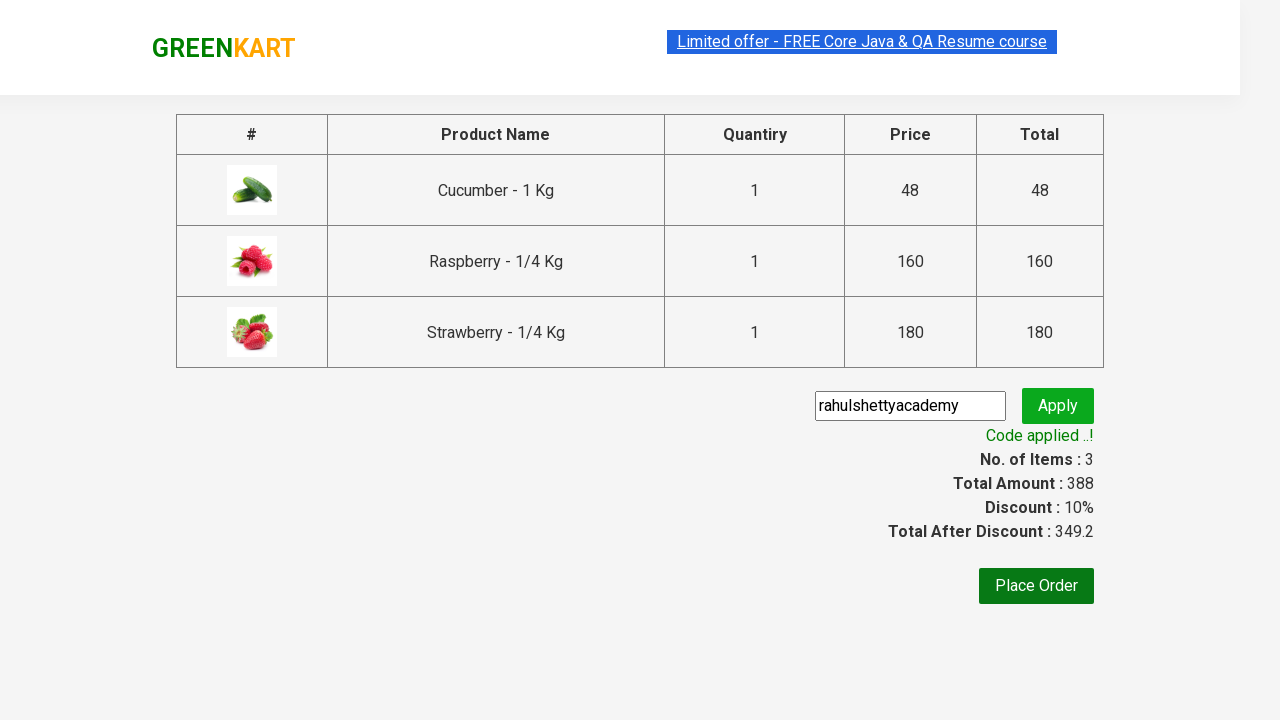

Retrieved promo message: 'Code applied ..!'
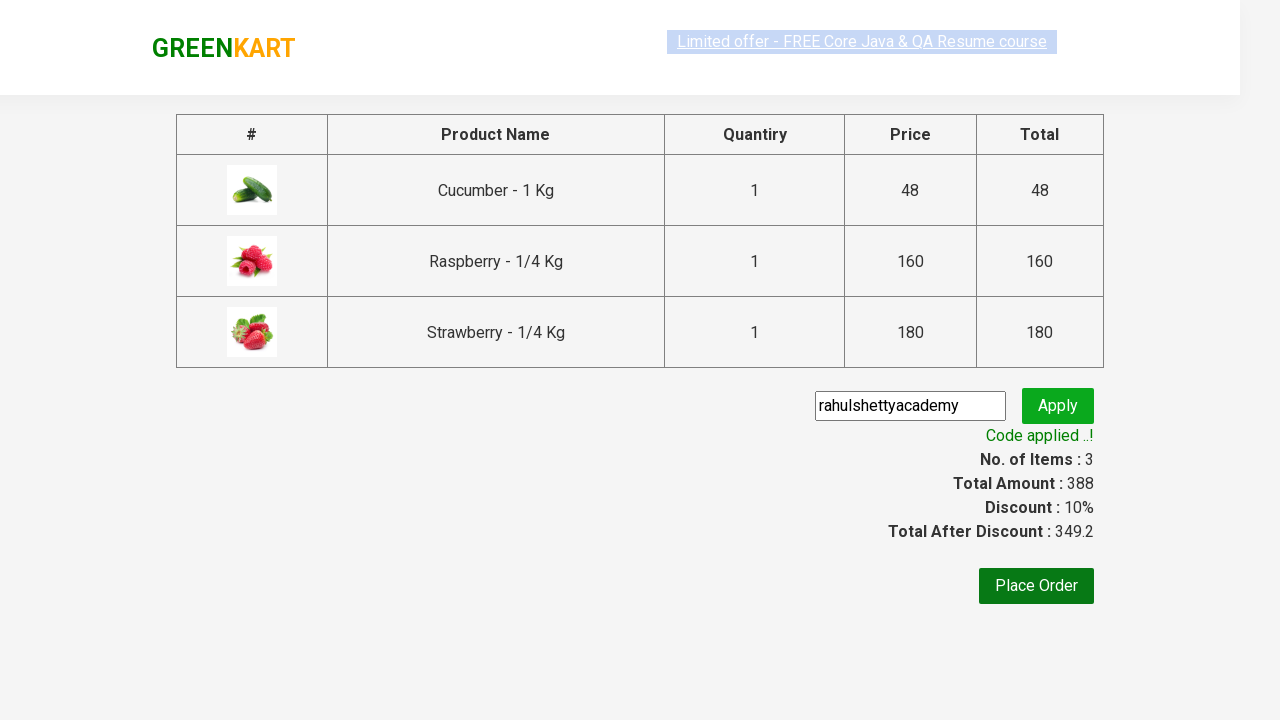

Verified promo code was successfully applied
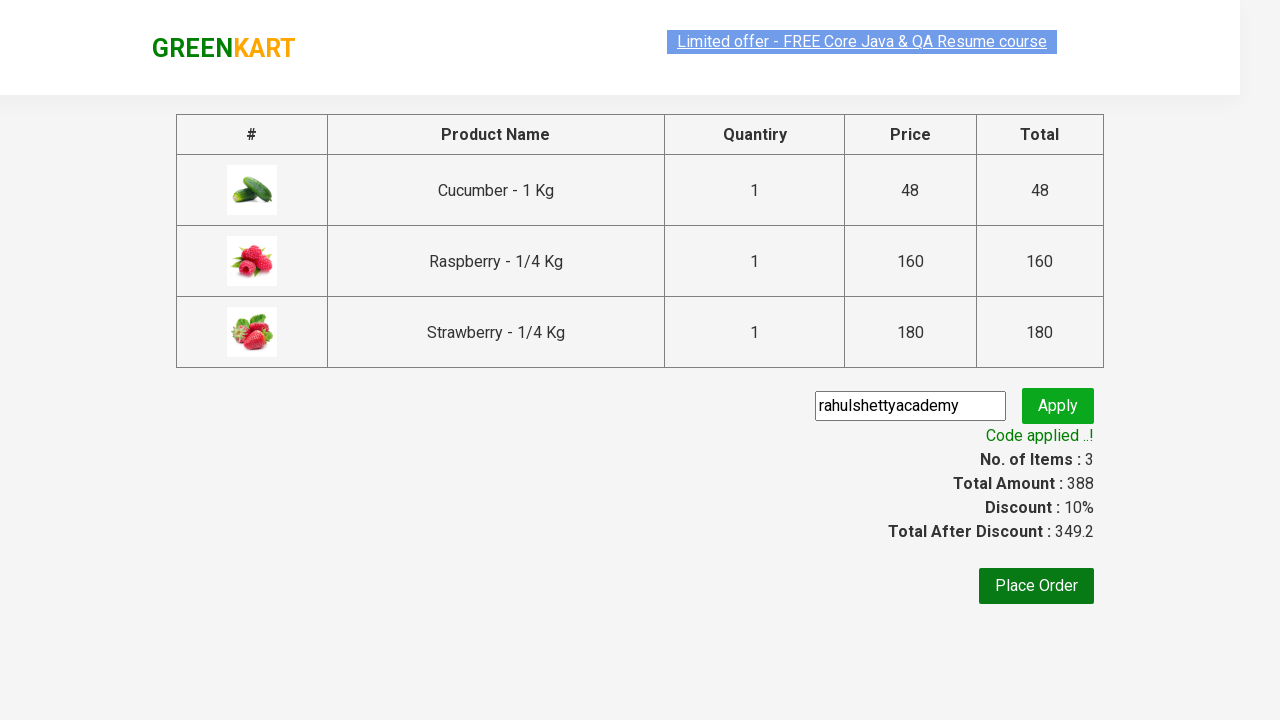

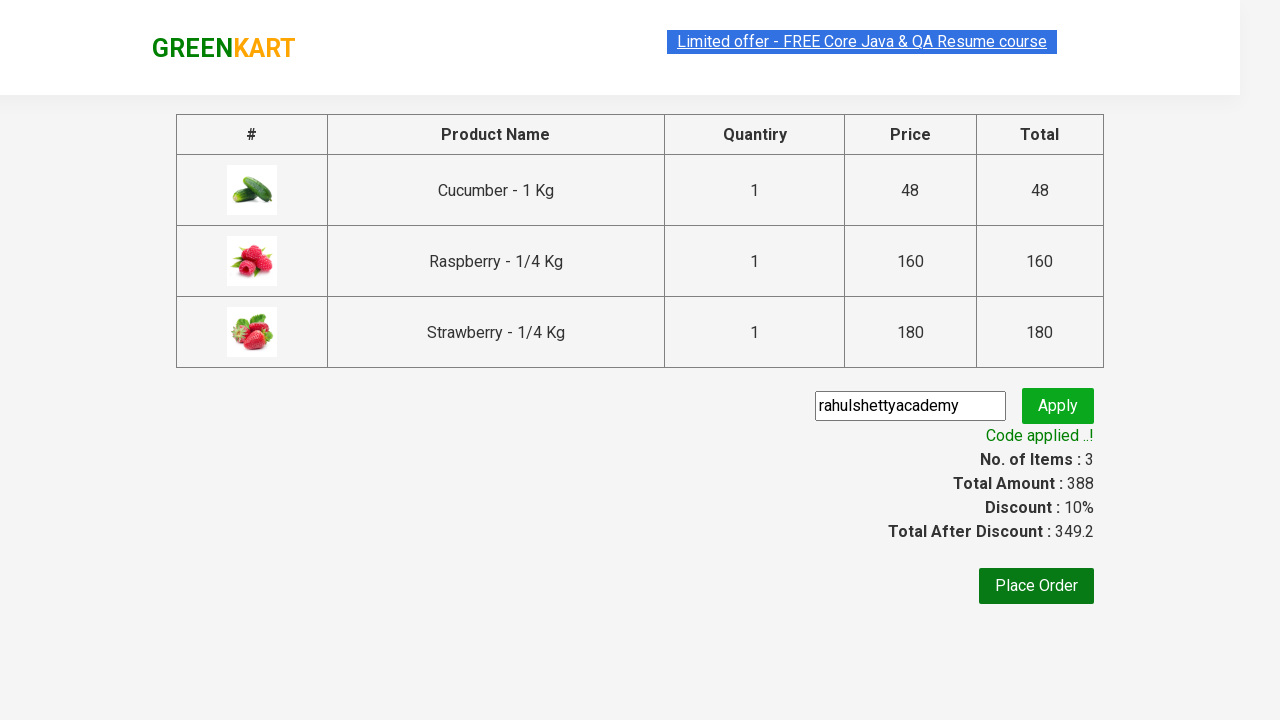